Tests various form interactions on a test page including filling text fields, selecting dropdown options, clicking checkboxes and radio buttons, submitting forms, and handling alerts

Starting URL: https://testeroprogramowania.github.io/selenium/

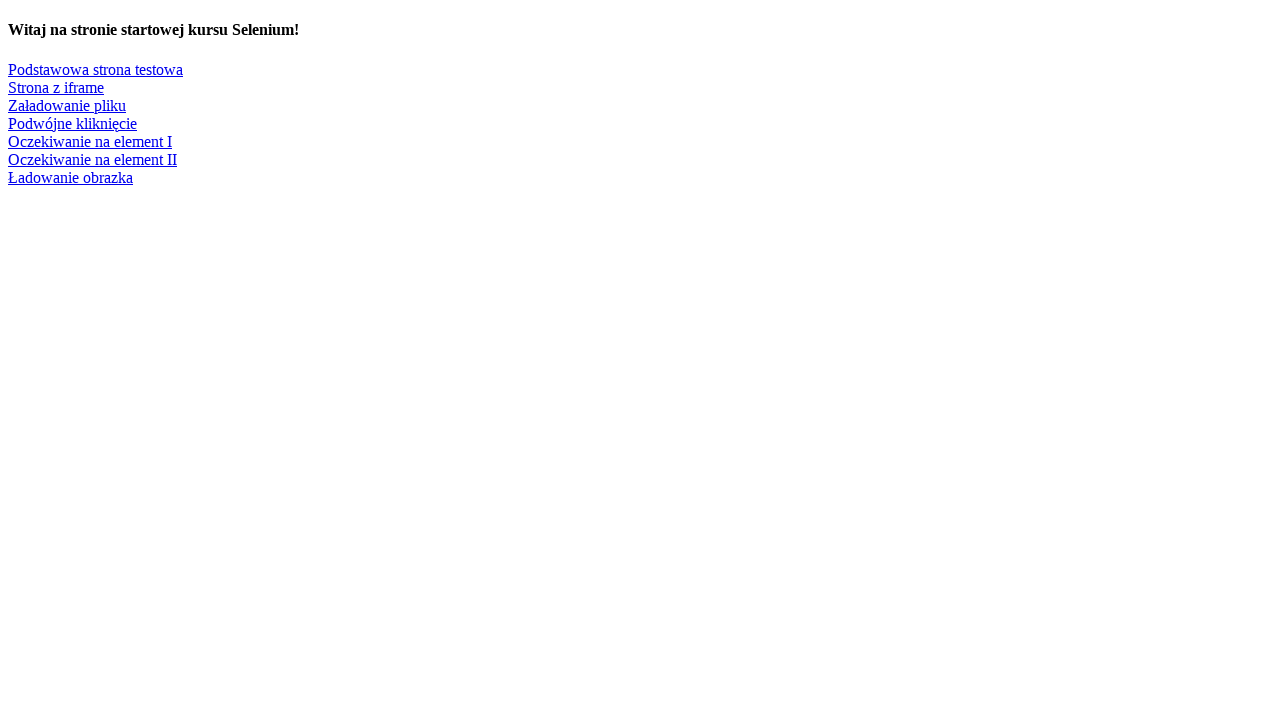

Clicked on 'Podstawowa strona testowa' link at (96, 69) on text='Podstawowa strona testowa'
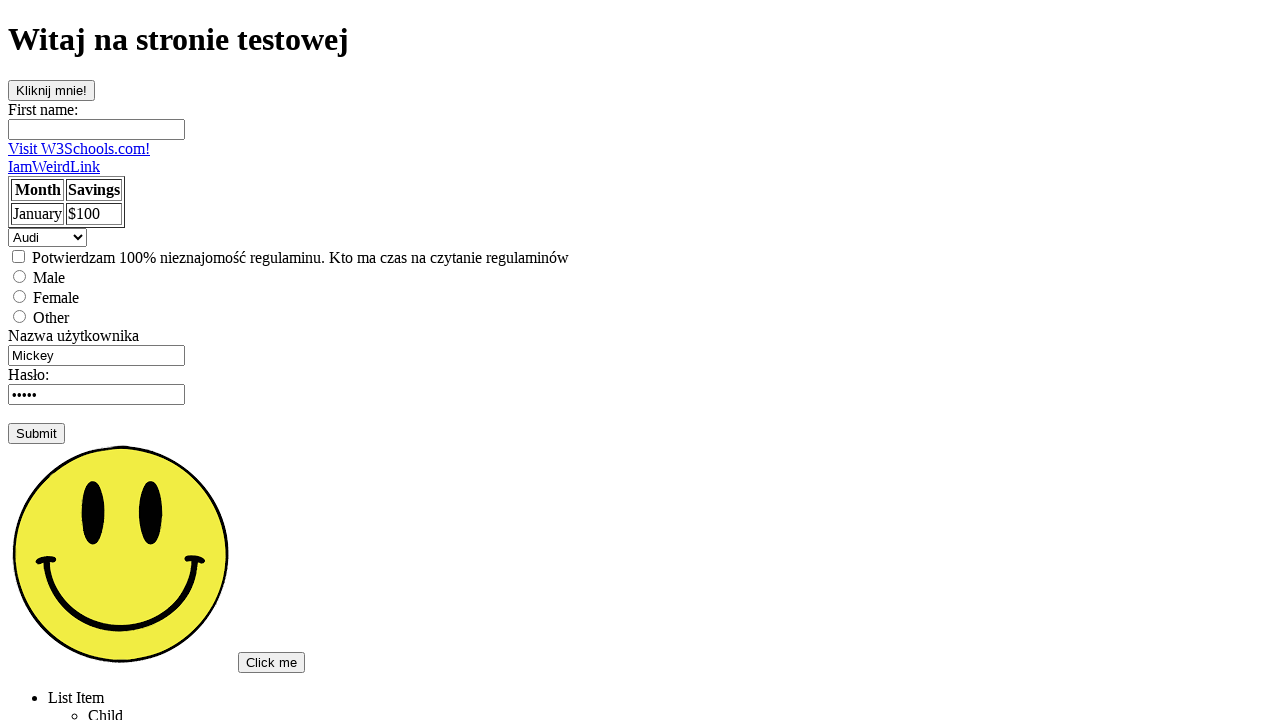

Filled first name field with 'Maciej' on input[name='fname']
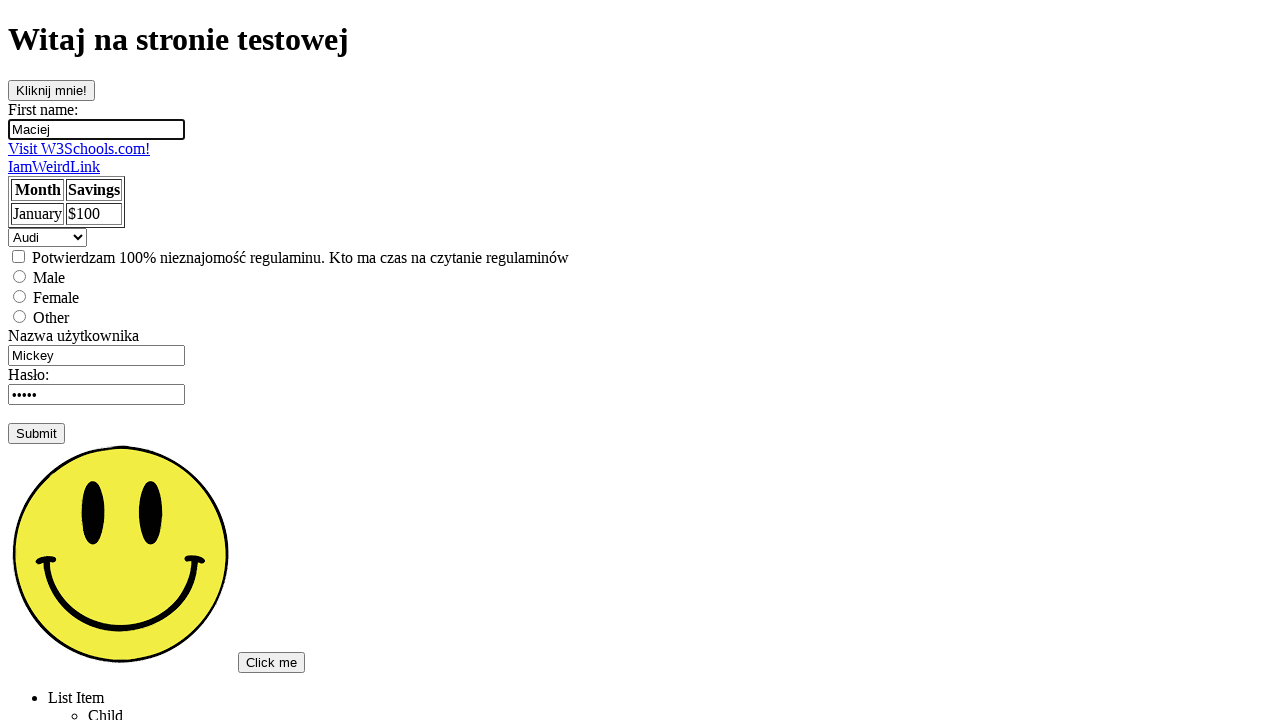

Selected 'volvo' from car dropdown on select
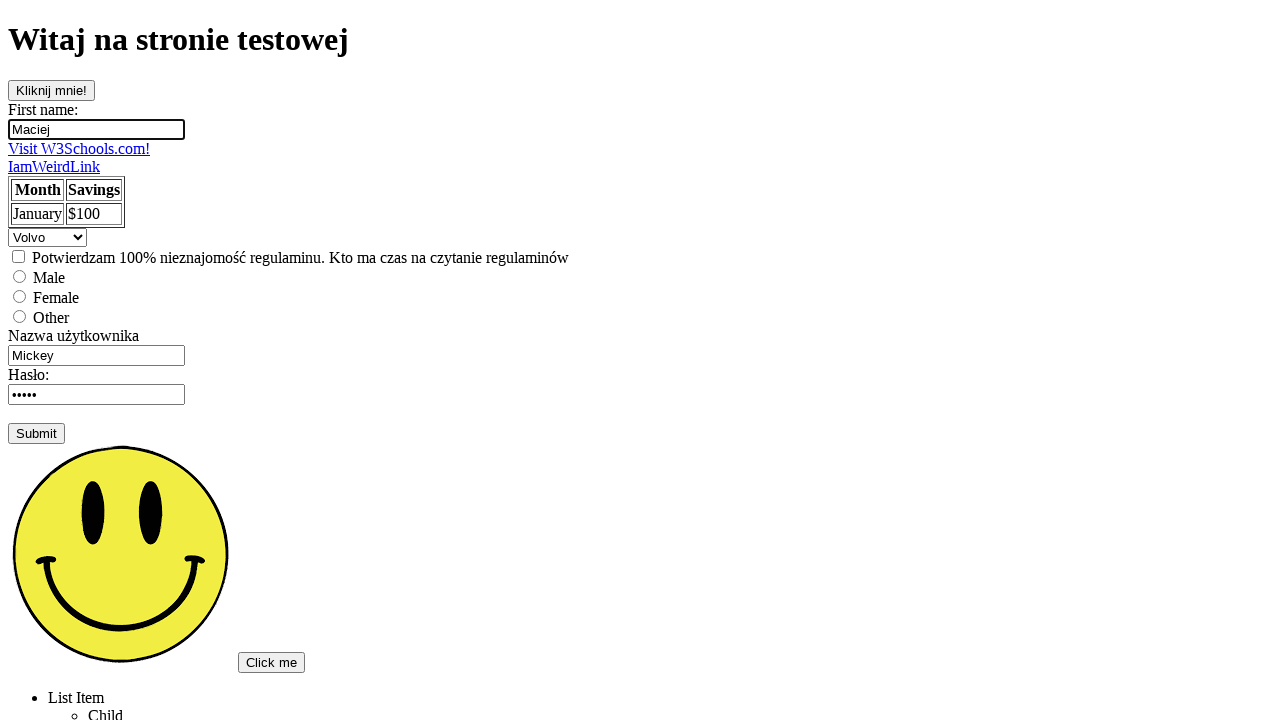

Clicked checkbox at (18, 256) on input[type='checkbox']
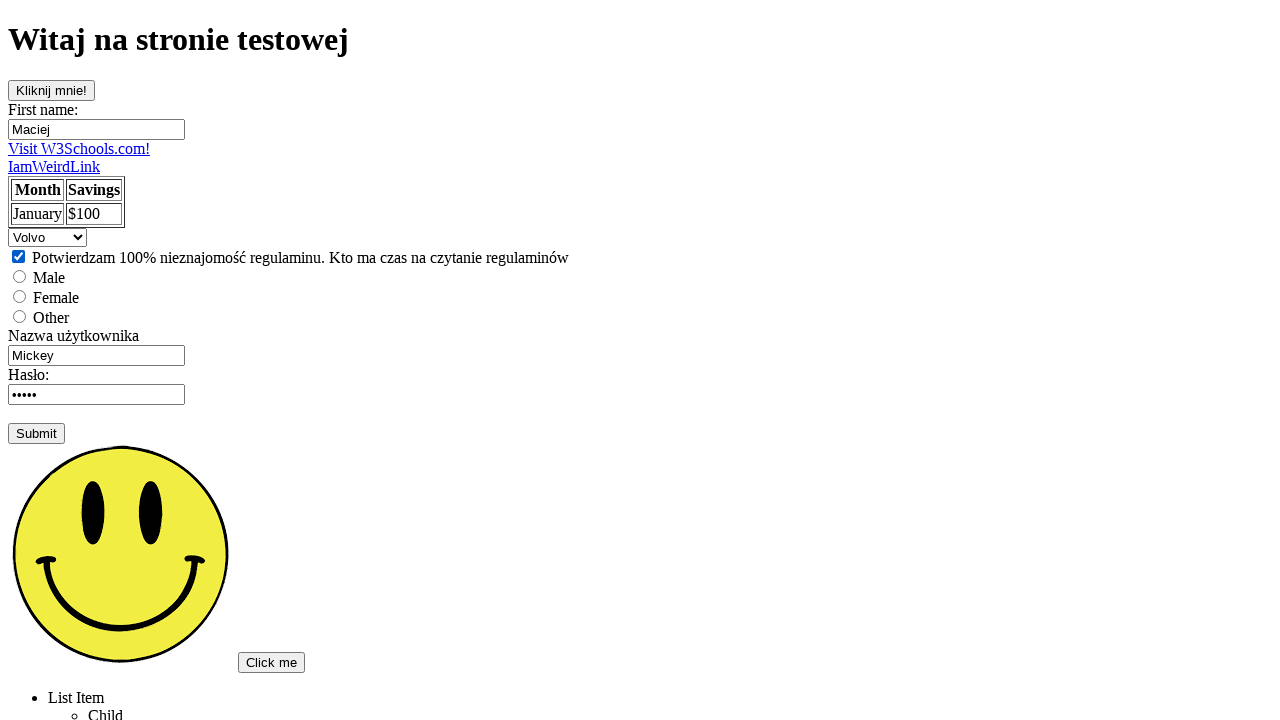

Clicked male radio button at (20, 276) on input[value='male']
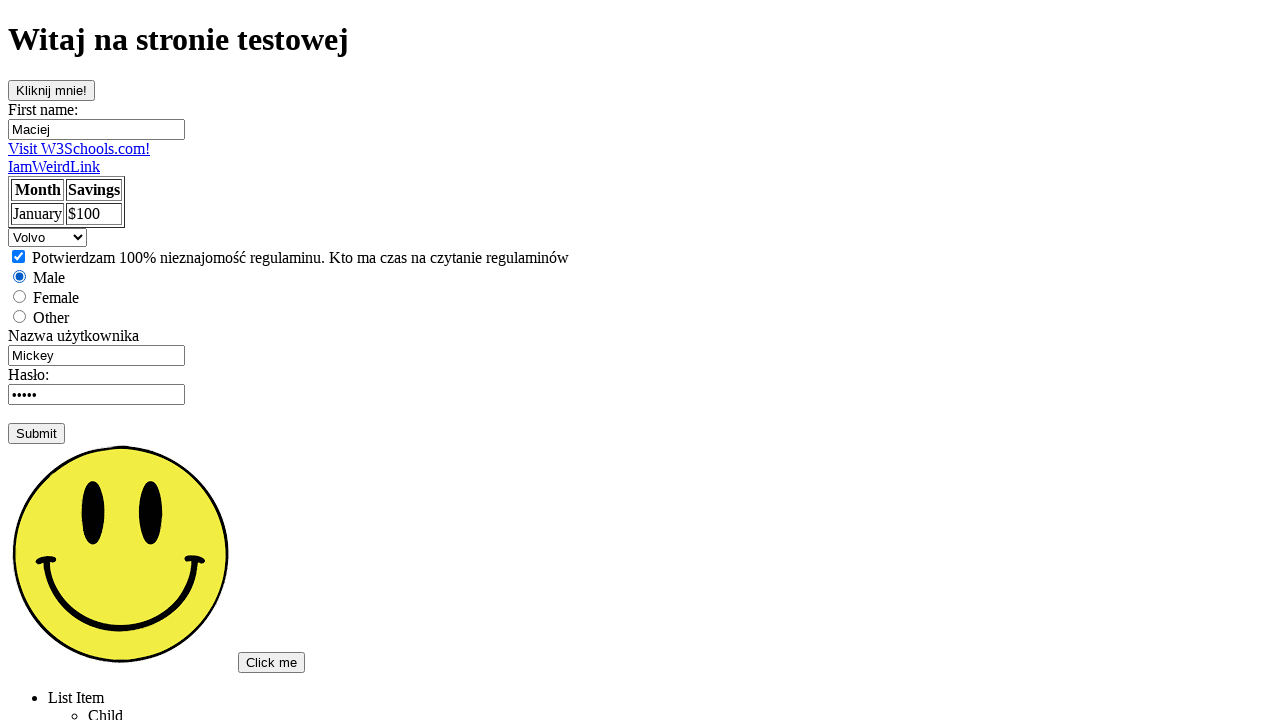

Filled username field with 'Janusz' on input[name='username']
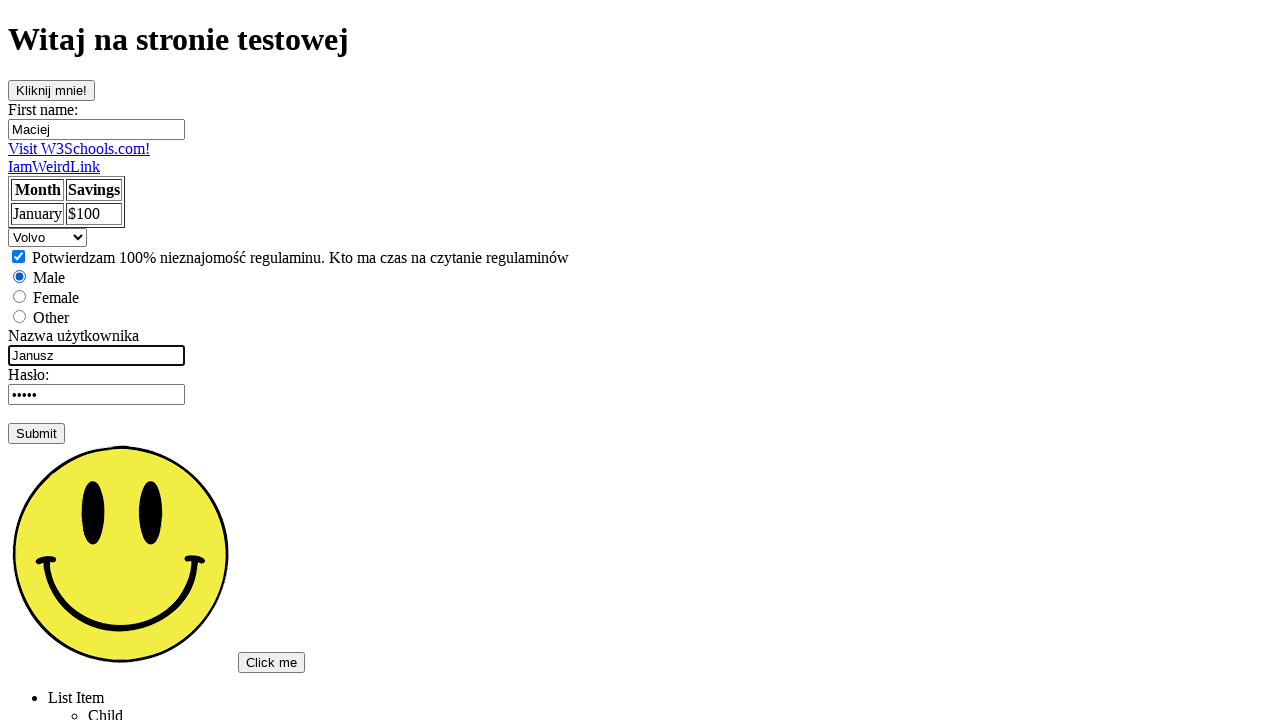

Pressed Tab to move to password field on input[name='username']
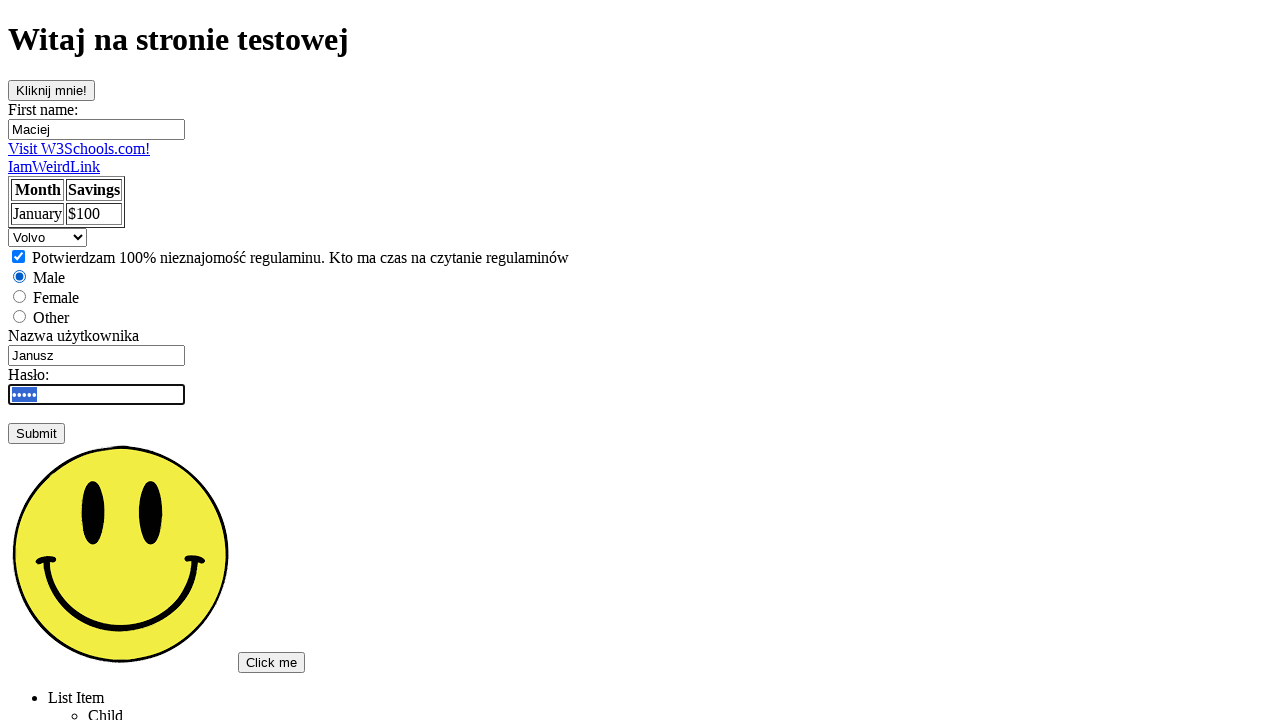

Filled password field with 'qwerty' on input[name='password']
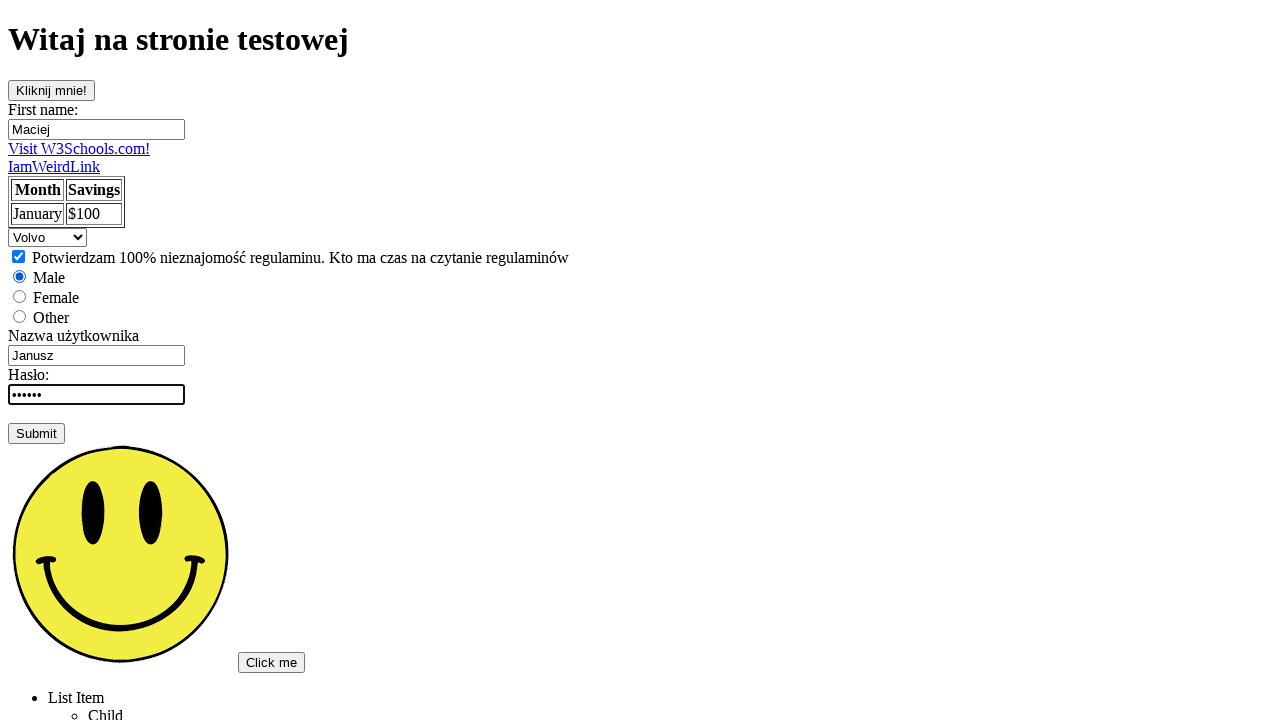

Clicked Submit button at (36, 433) on input[value='Submit']
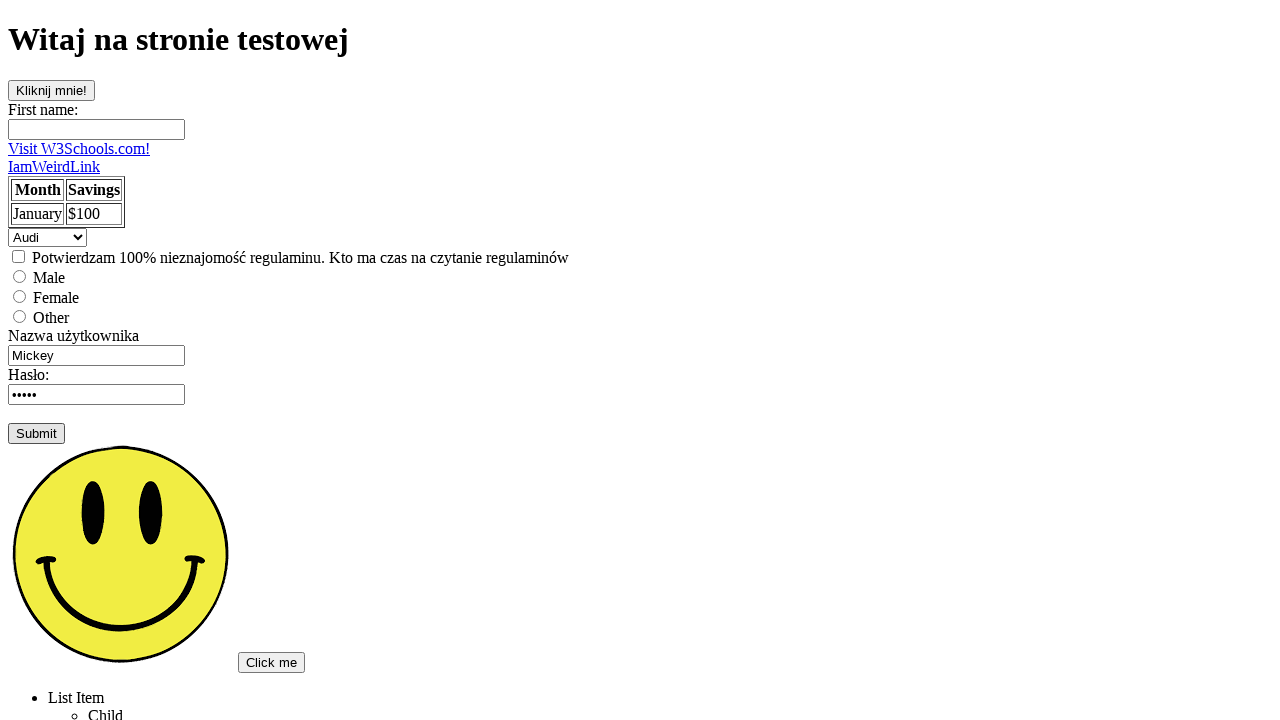

Accepted first alert dialog
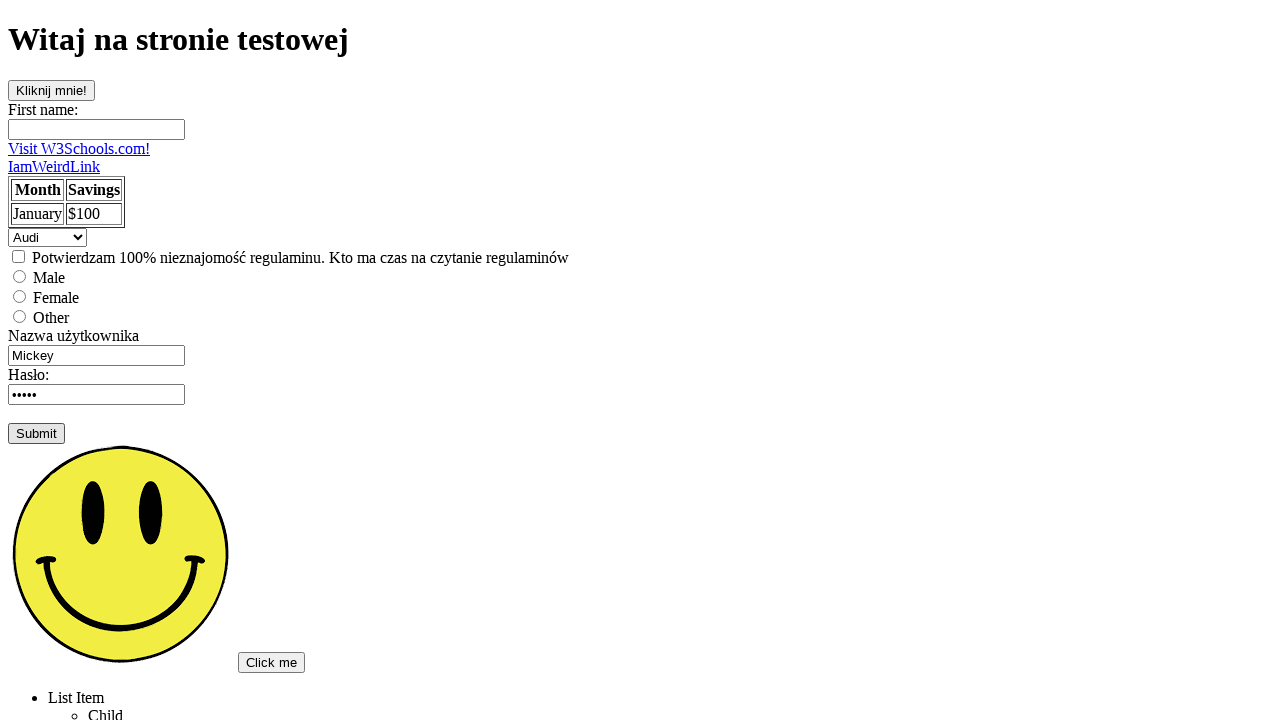

Accepted second alert dialog
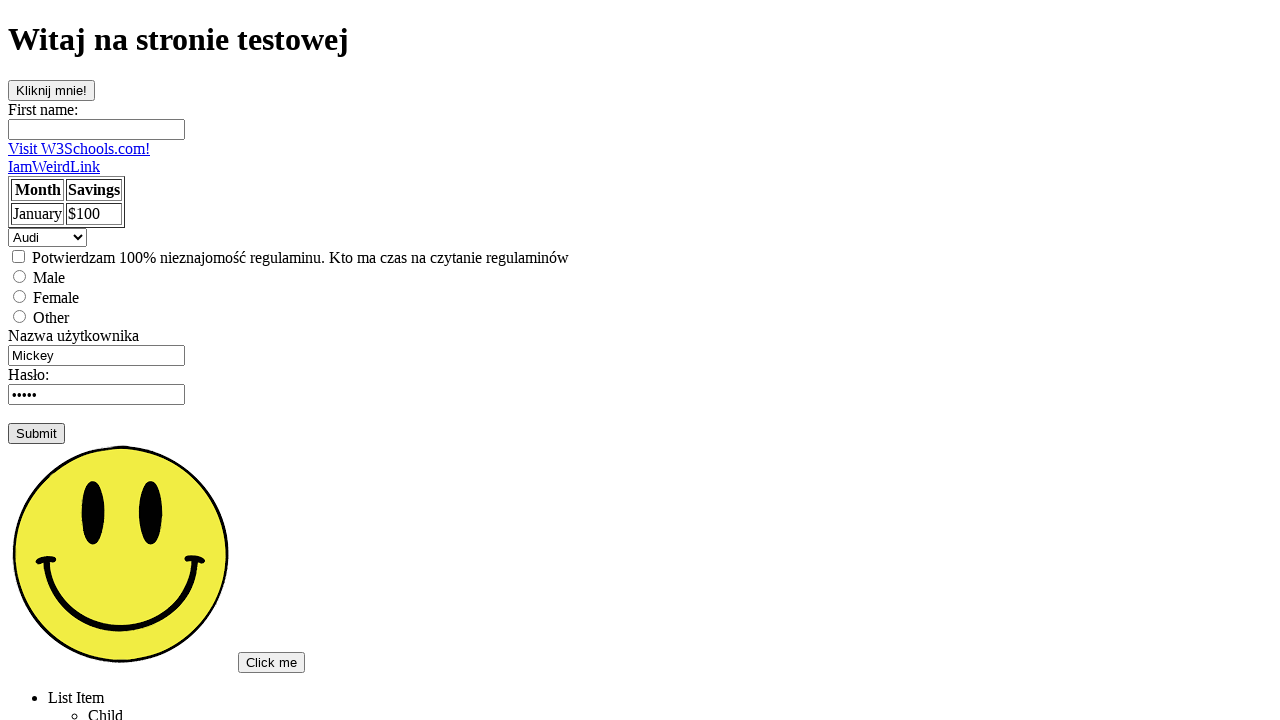

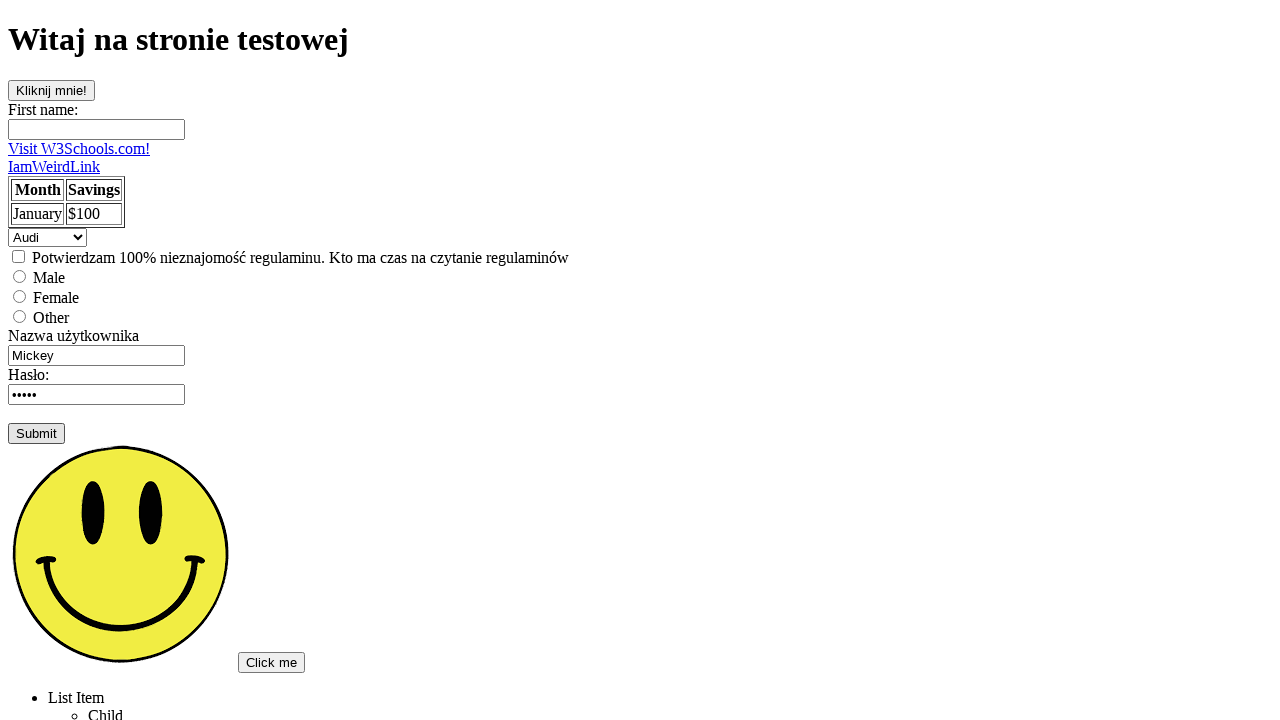